Tests various form elements and interactions on a demo testing page including alerts, text inputs, radio buttons, dropdowns, color picker, date picker, number input, and text area

Starting URL: https://trytestingthis.netlify.app/index.html

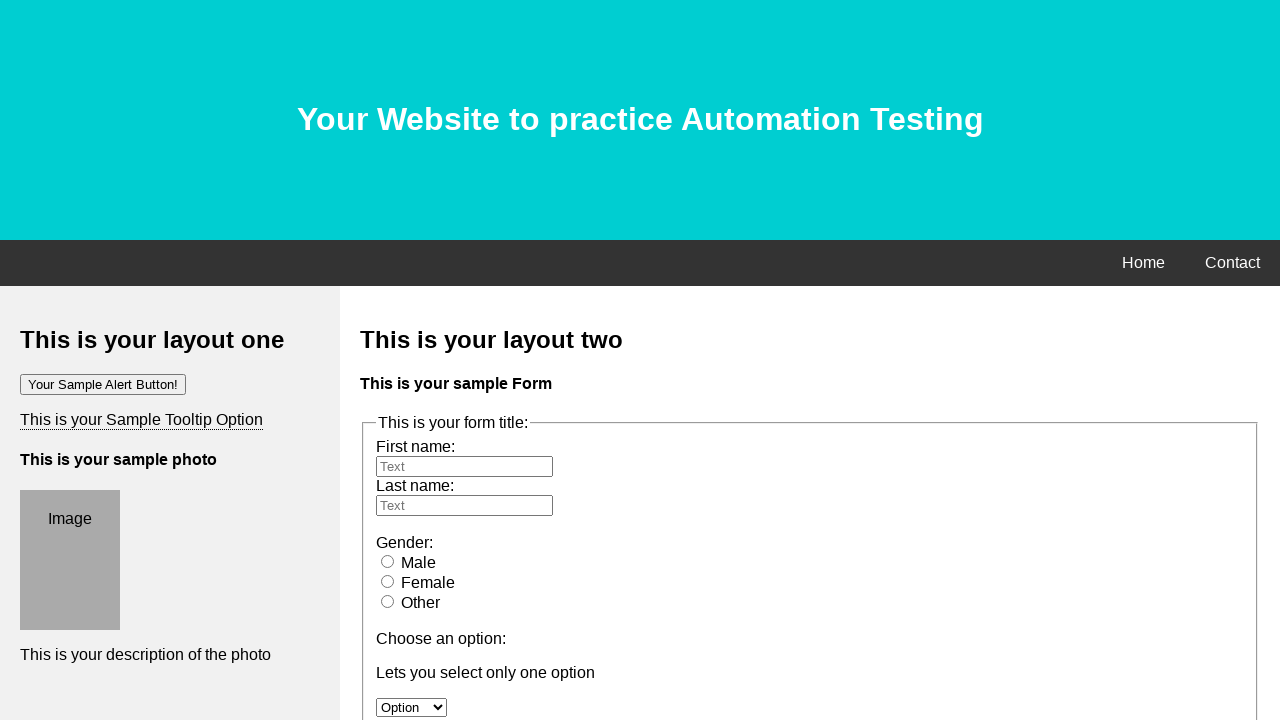

Clicked alert button at (103, 384) on button:nth-child(1)
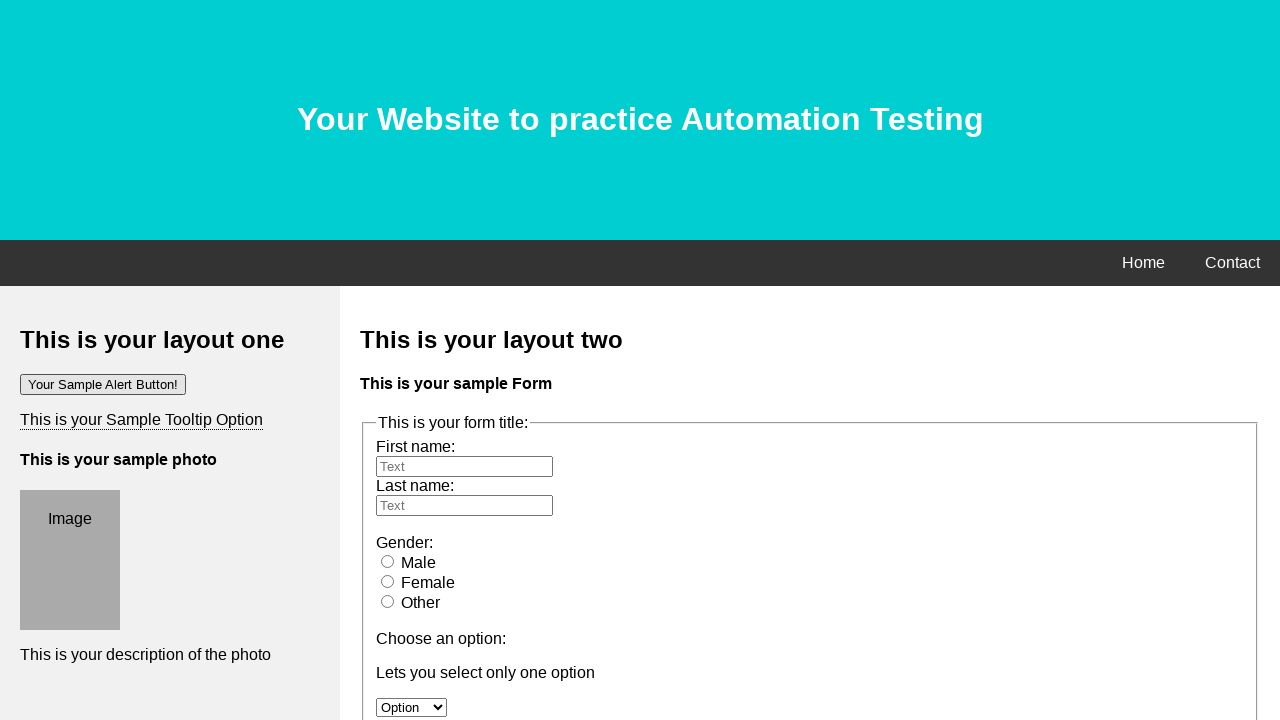

Alert dialog accepted
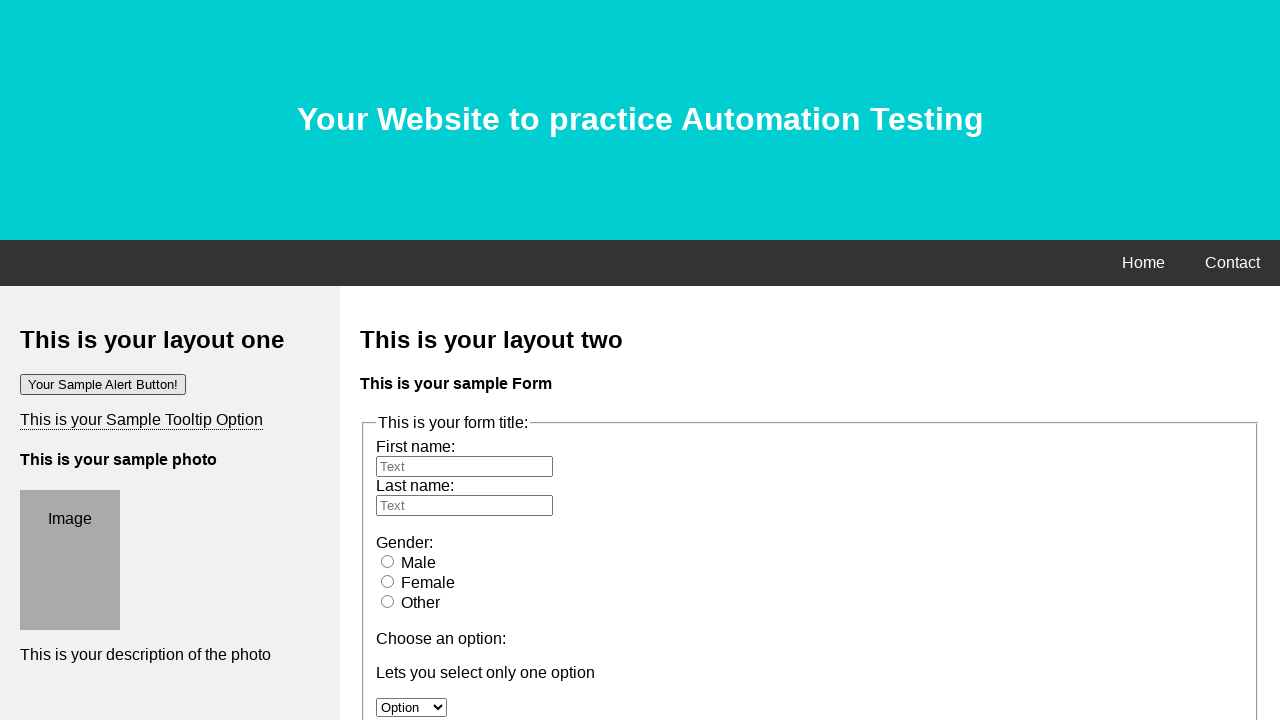

Clicked username input field at (124, 361) on #uname
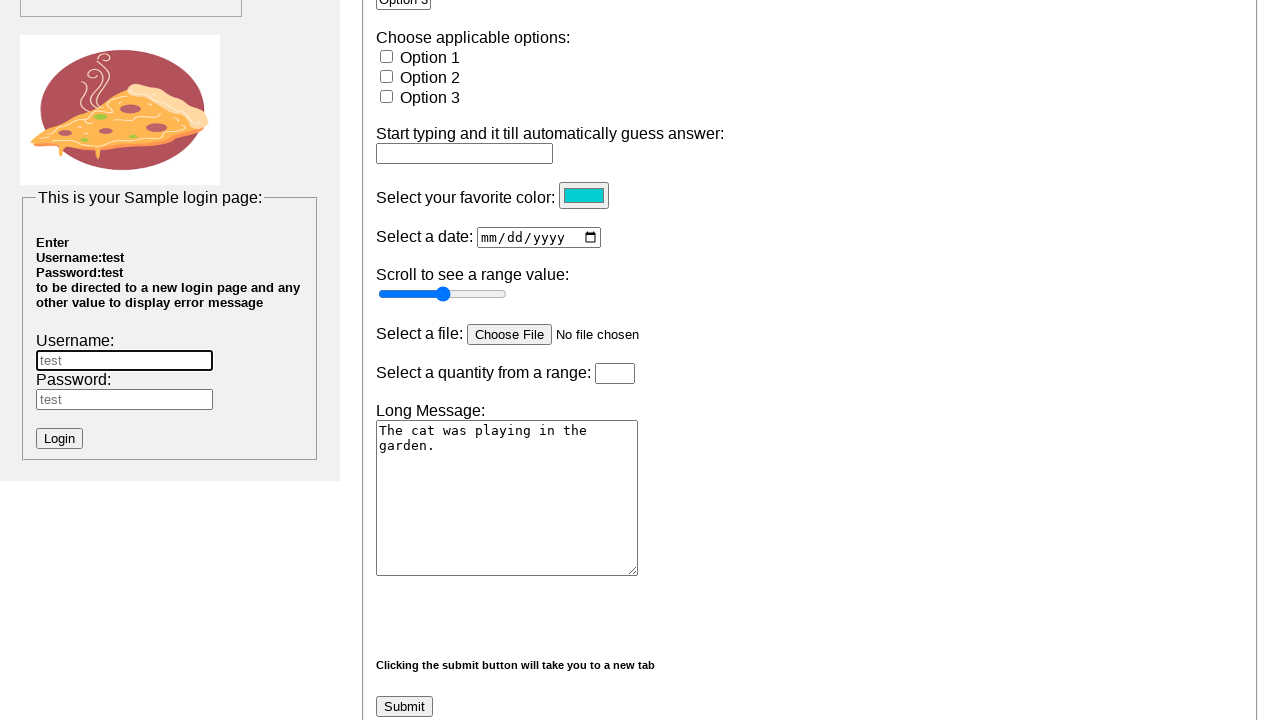

Filled username field with 'John' on #uname
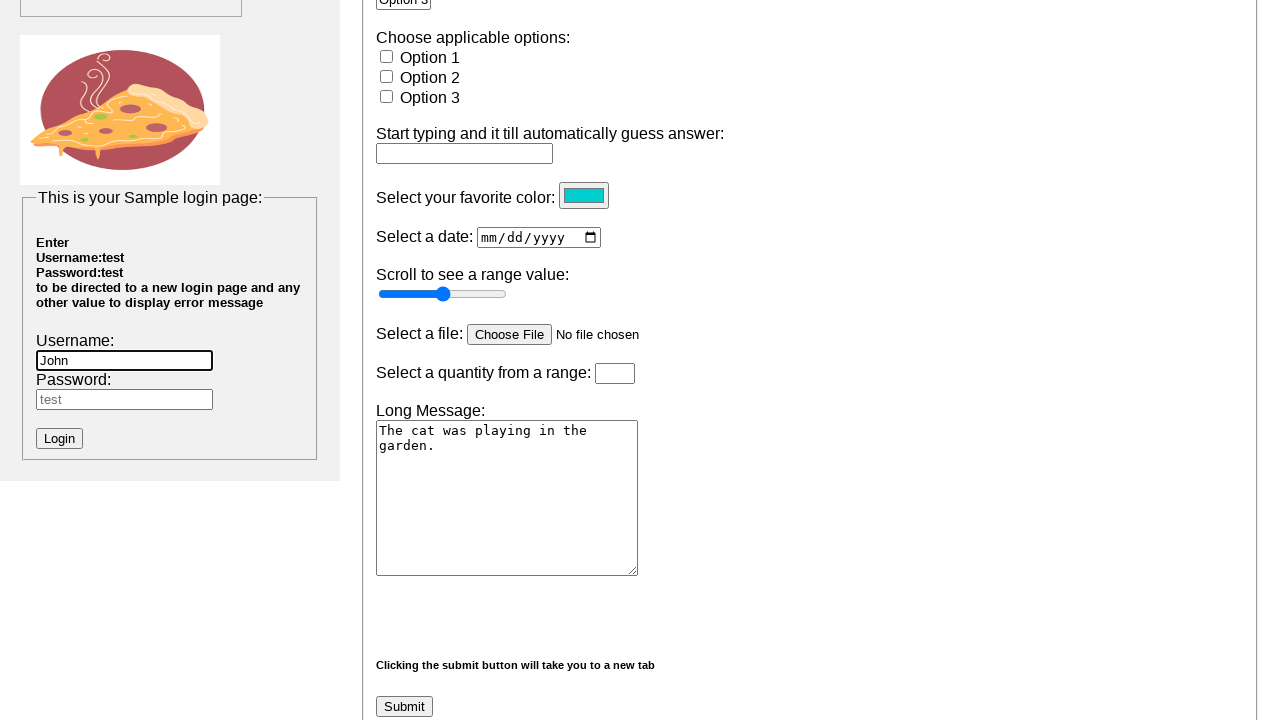

Clicked password input field at (124, 400) on #pwd
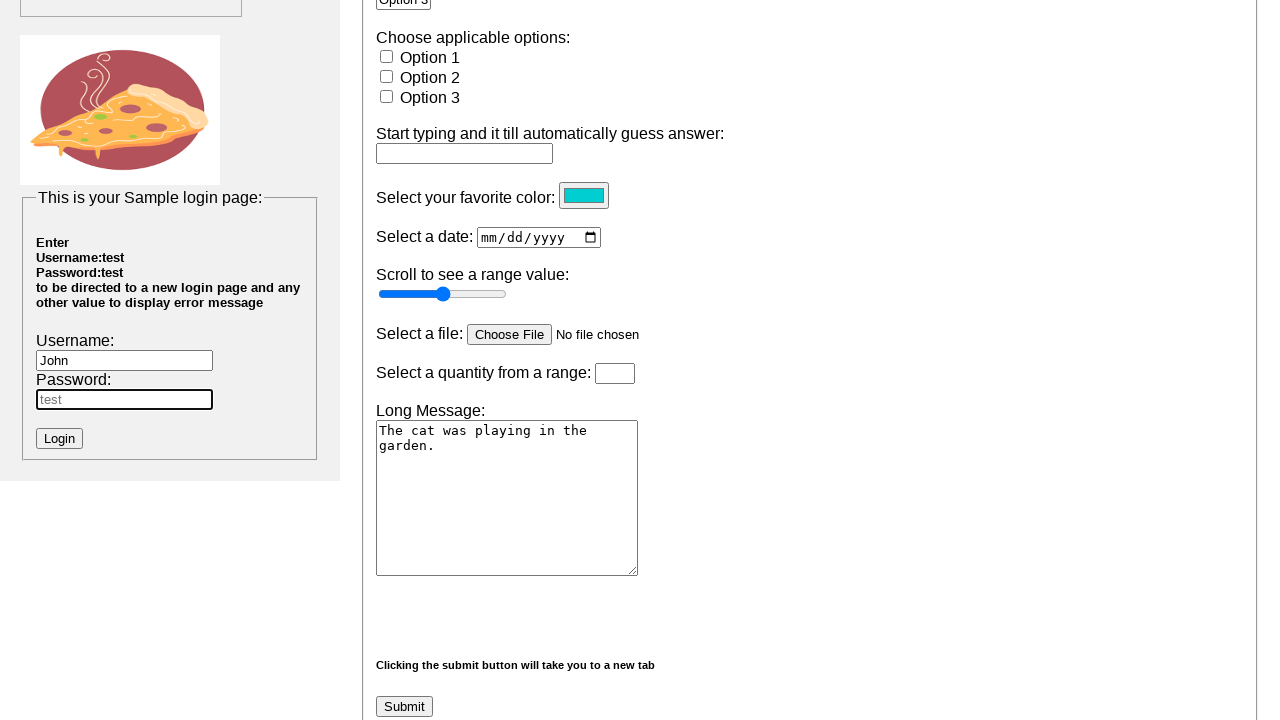

Filled password field with 'Smith' on #pwd
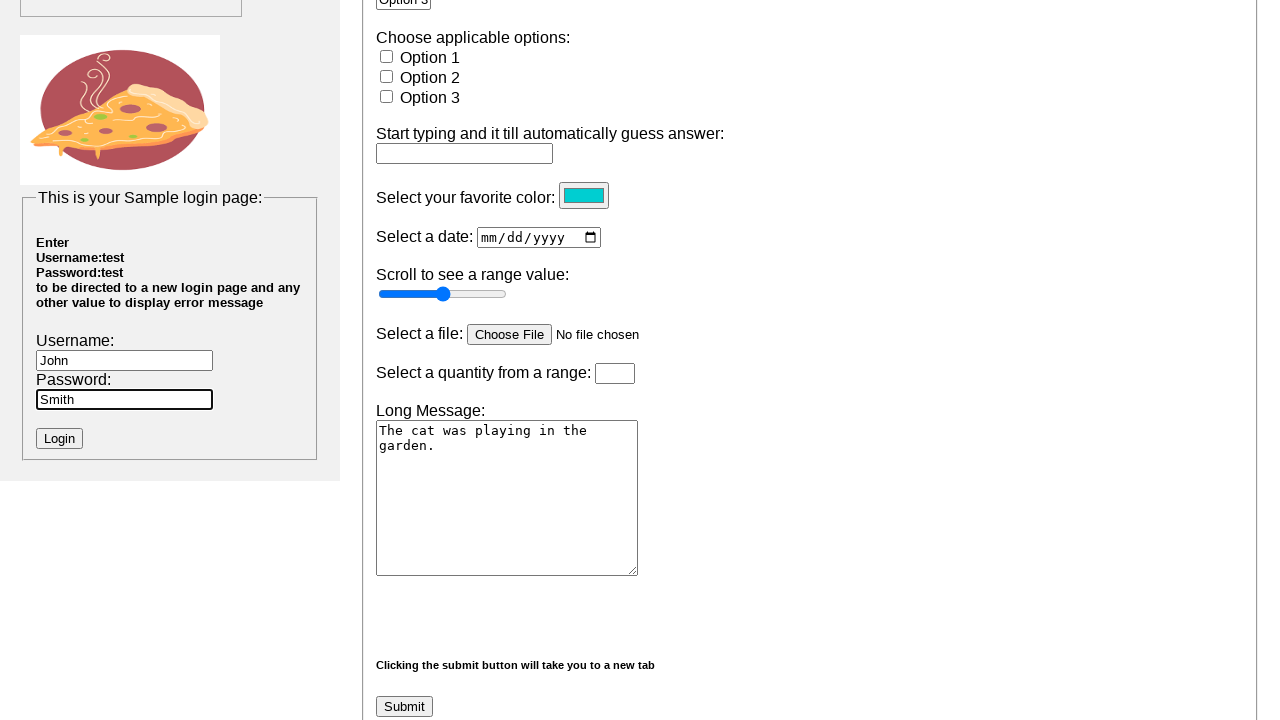

Selected radio button option2 at (386, 76) on input[name='option2']
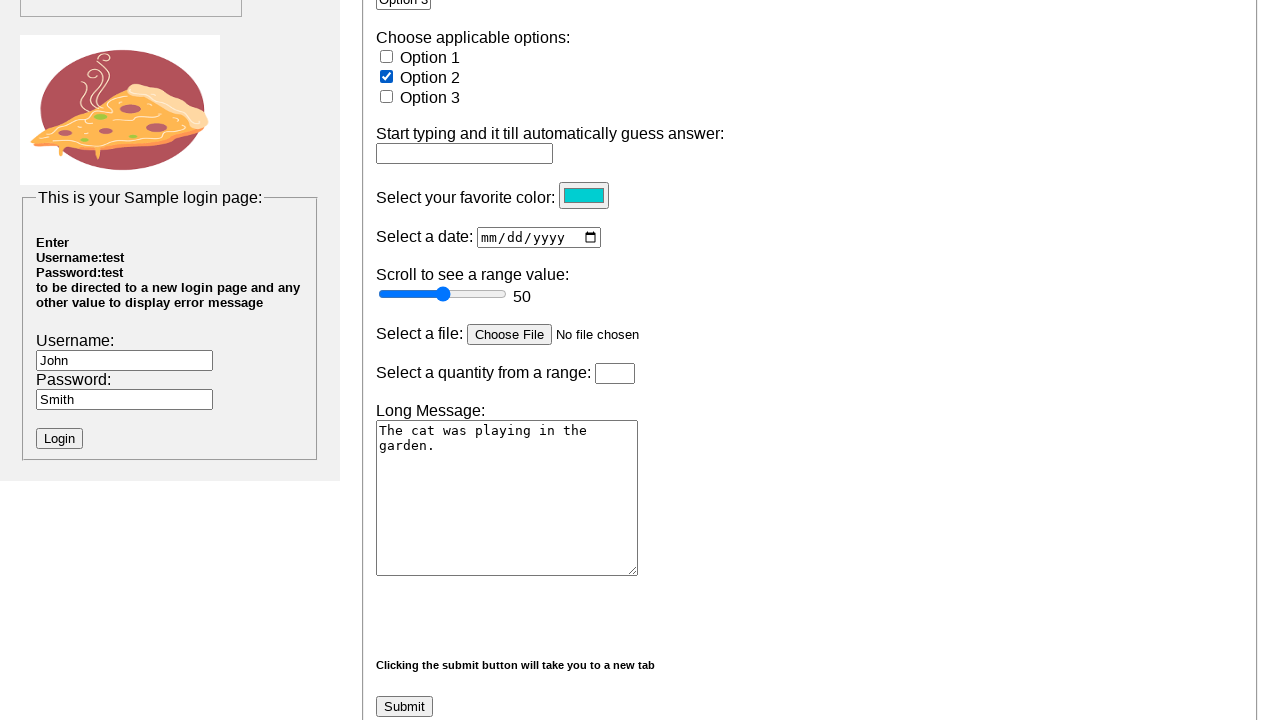

Selected 'Option 2' from dropdown on #owc
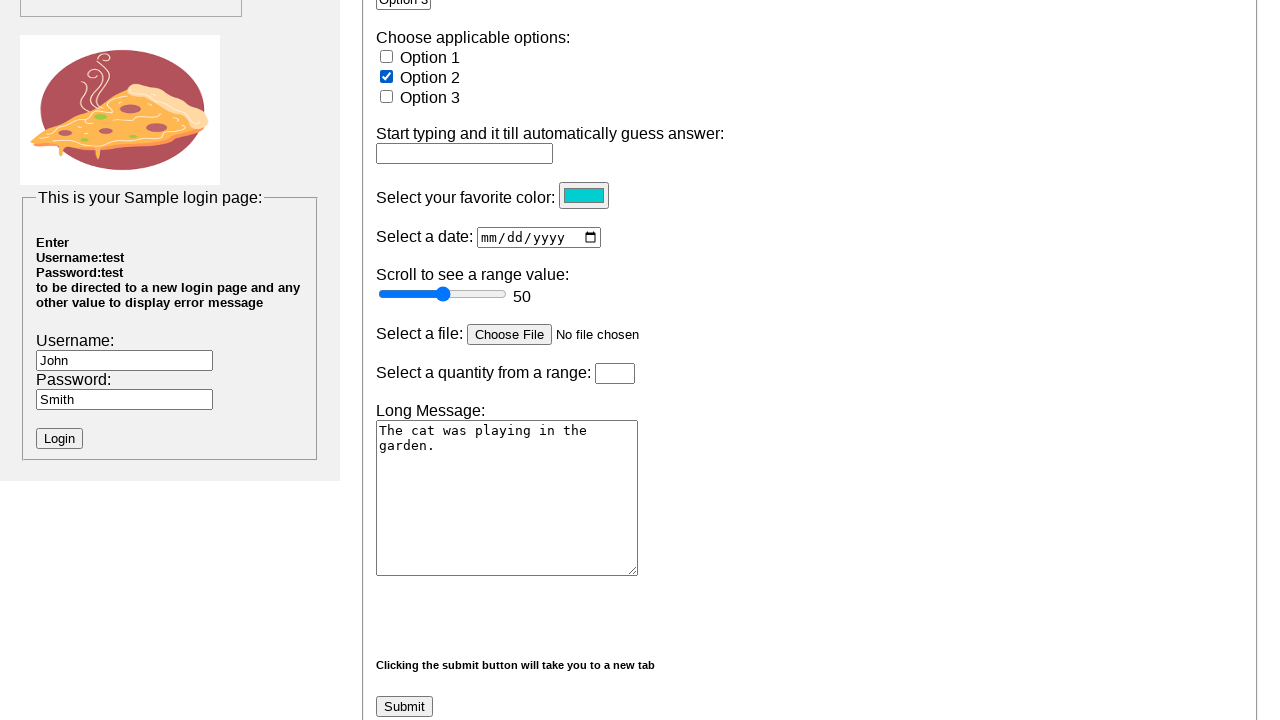

Clicked color picker field at (584, 195) on #favcolor
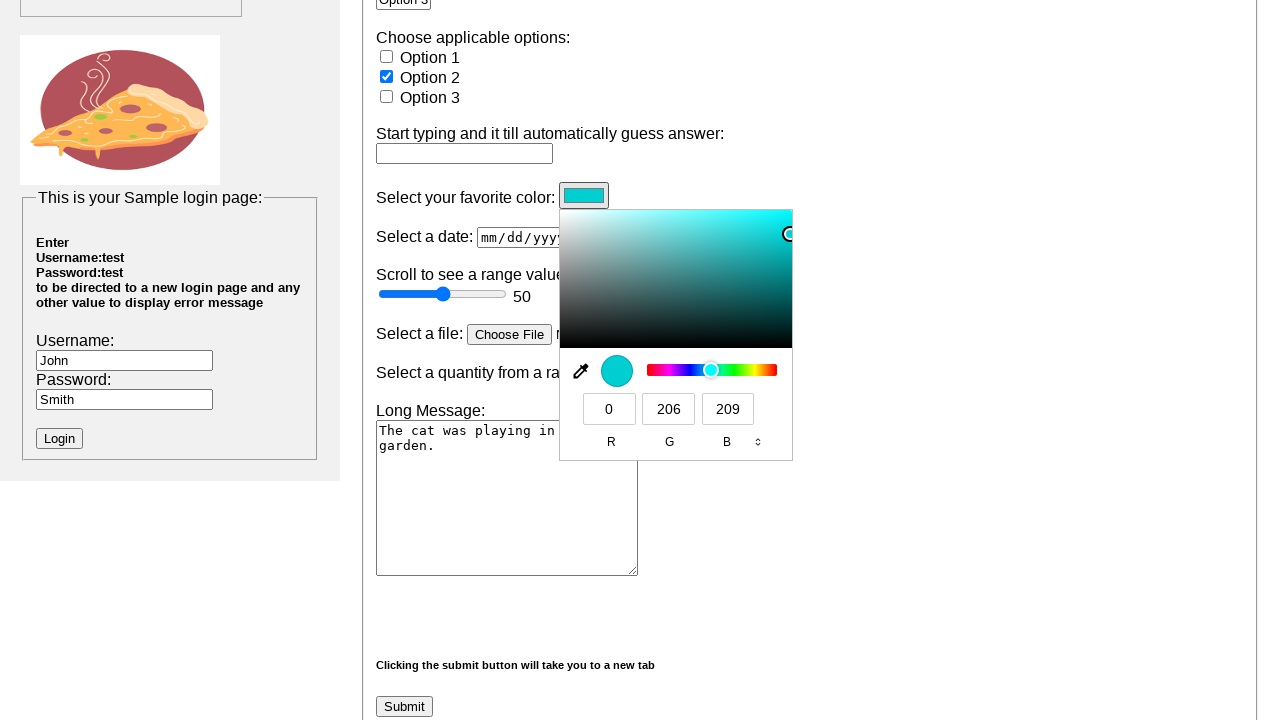

Set color picker to #cf5ccf on #favcolor
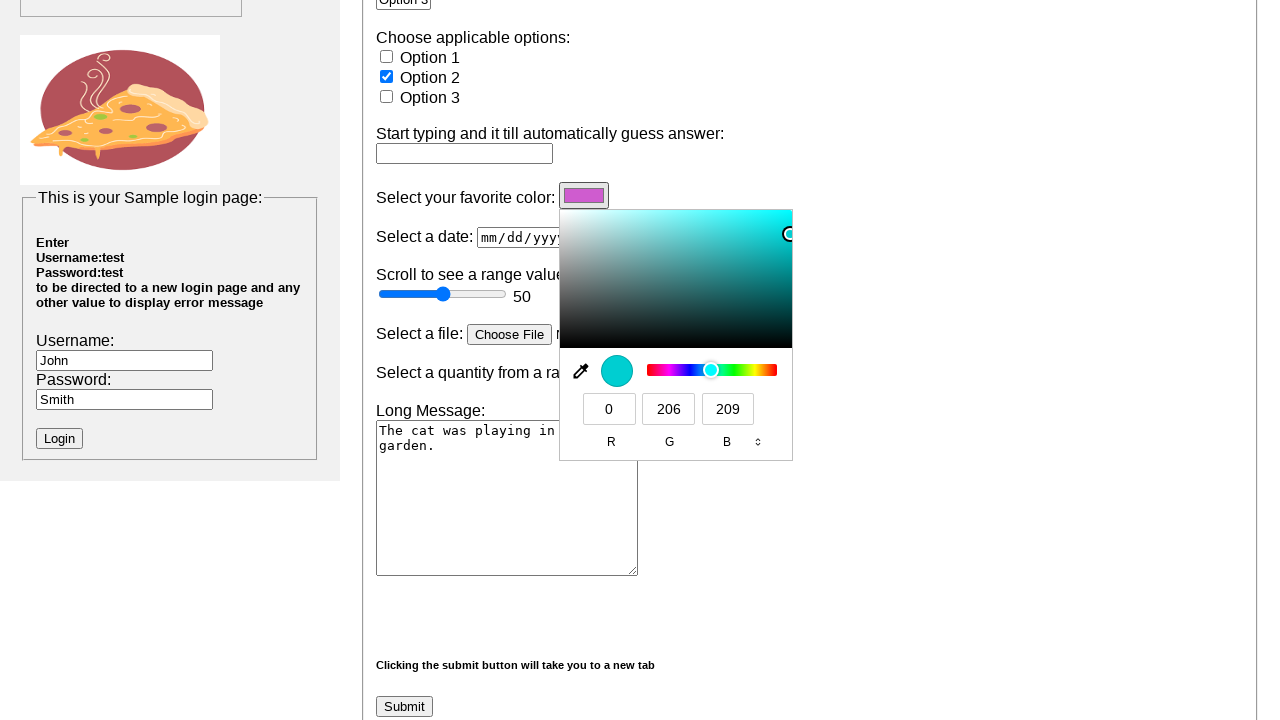

Clicked date picker field at (539, 238) on #day
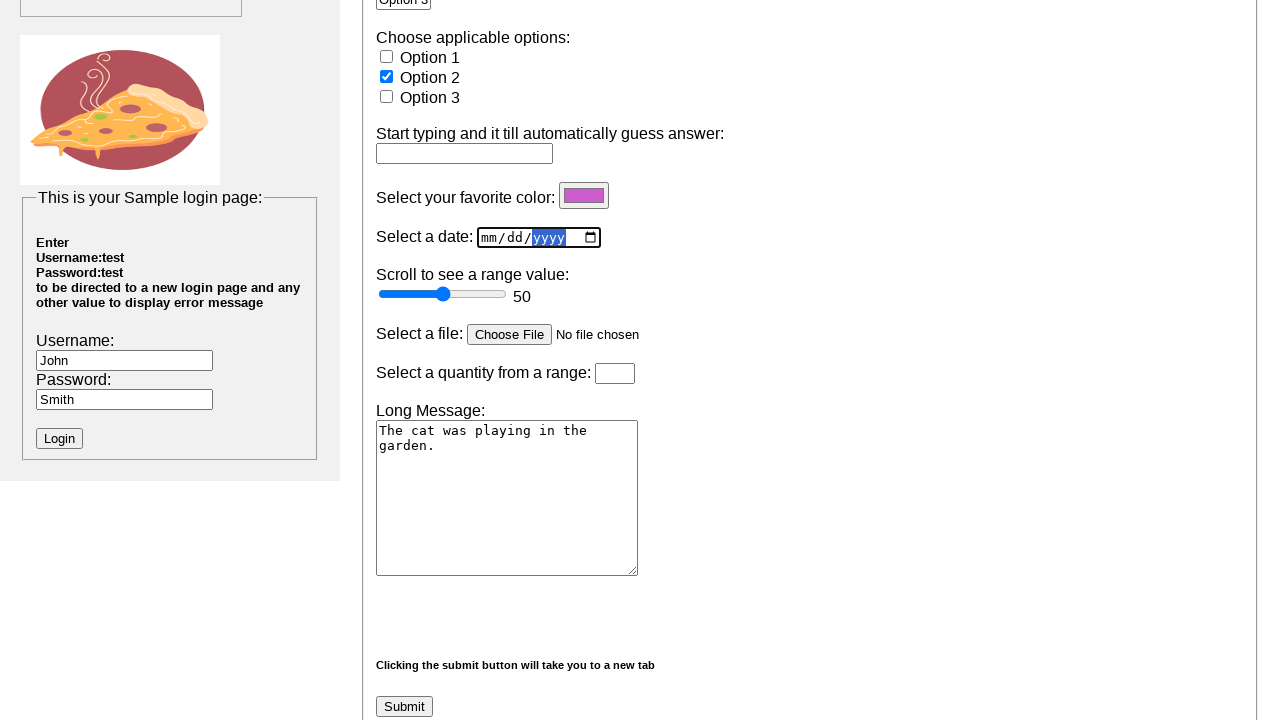

Set date to 2025-05-28 on #day
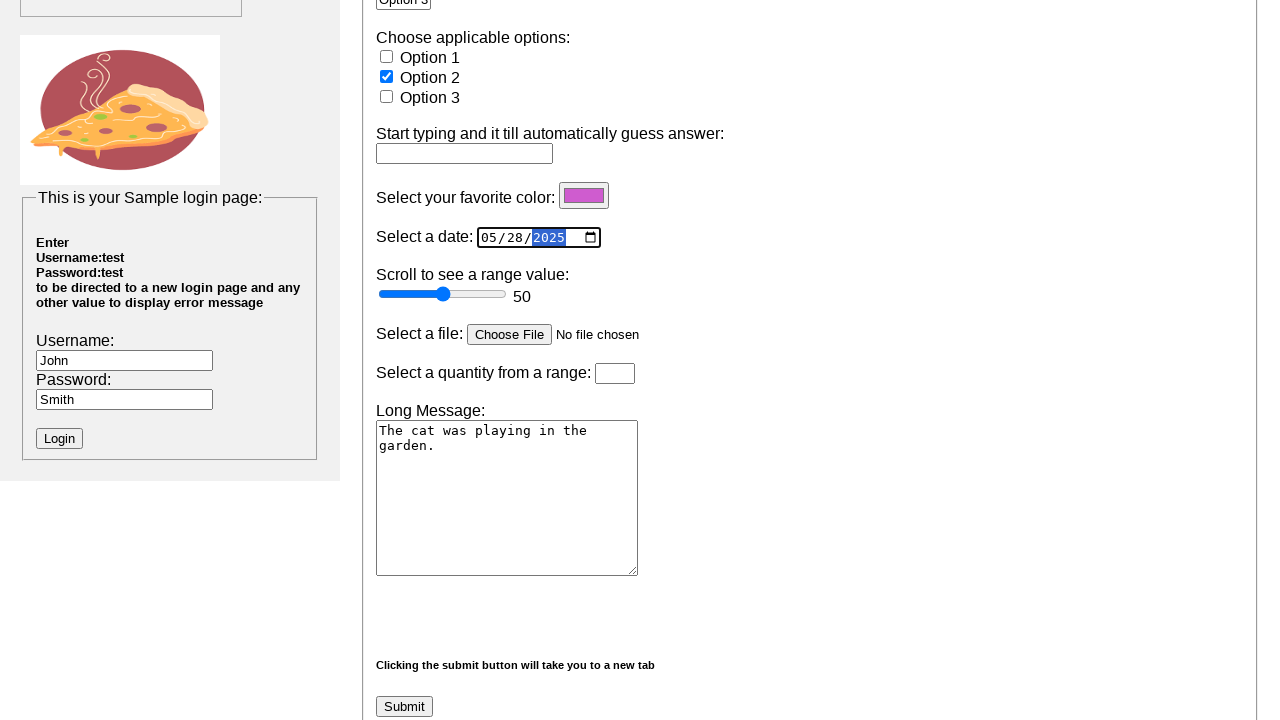

Clicked quantity number input field at (615, 374) on #quantity
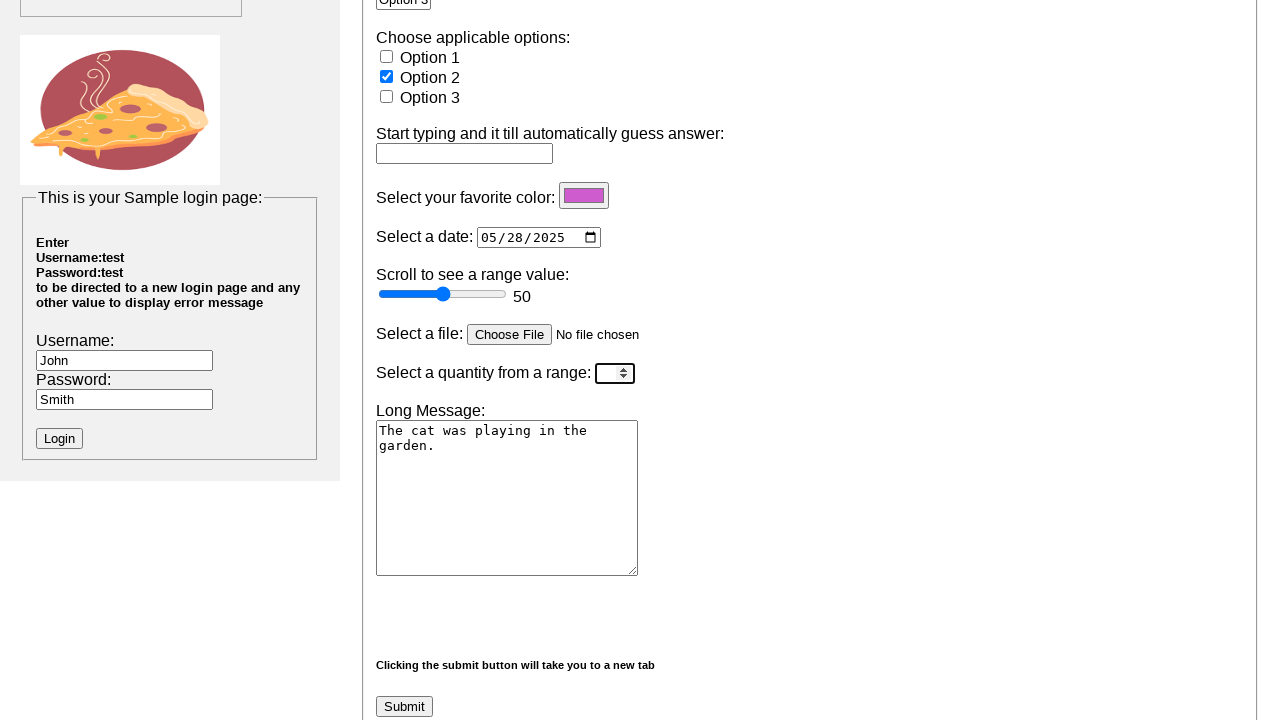

Set quantity to 5 on #quantity
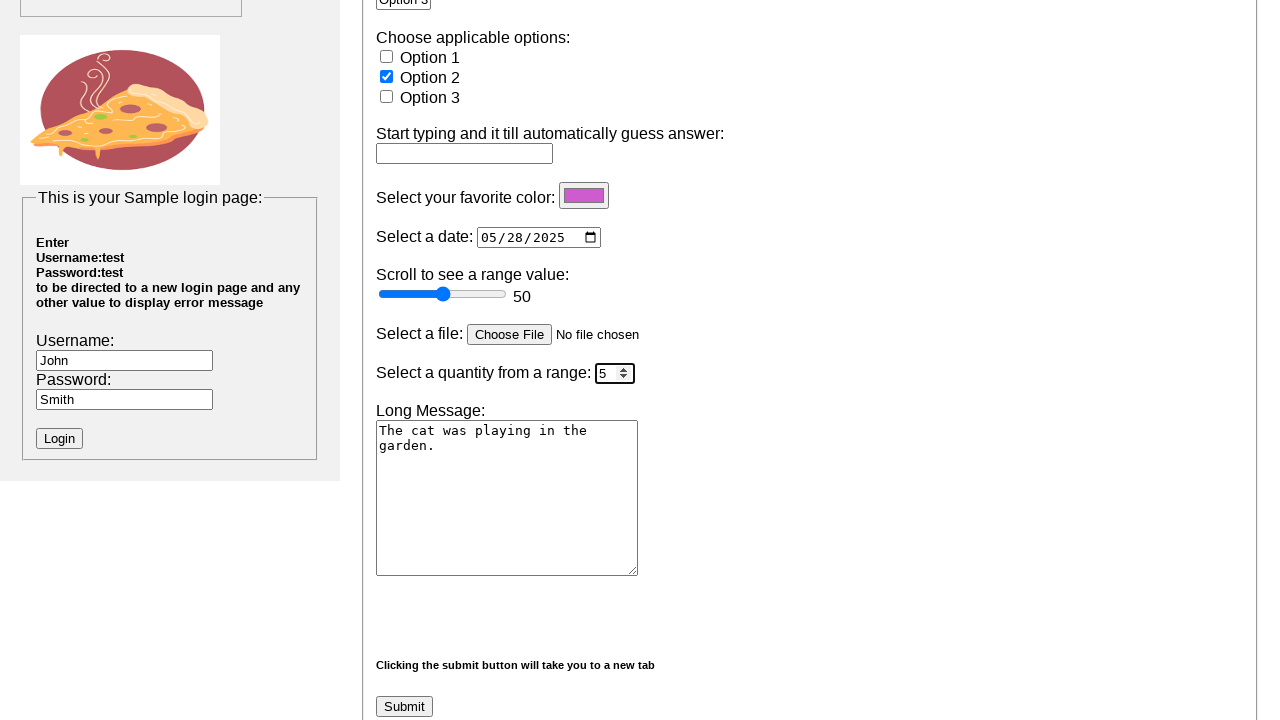

Clicked message textarea field at (507, 498) on textarea[name='message']
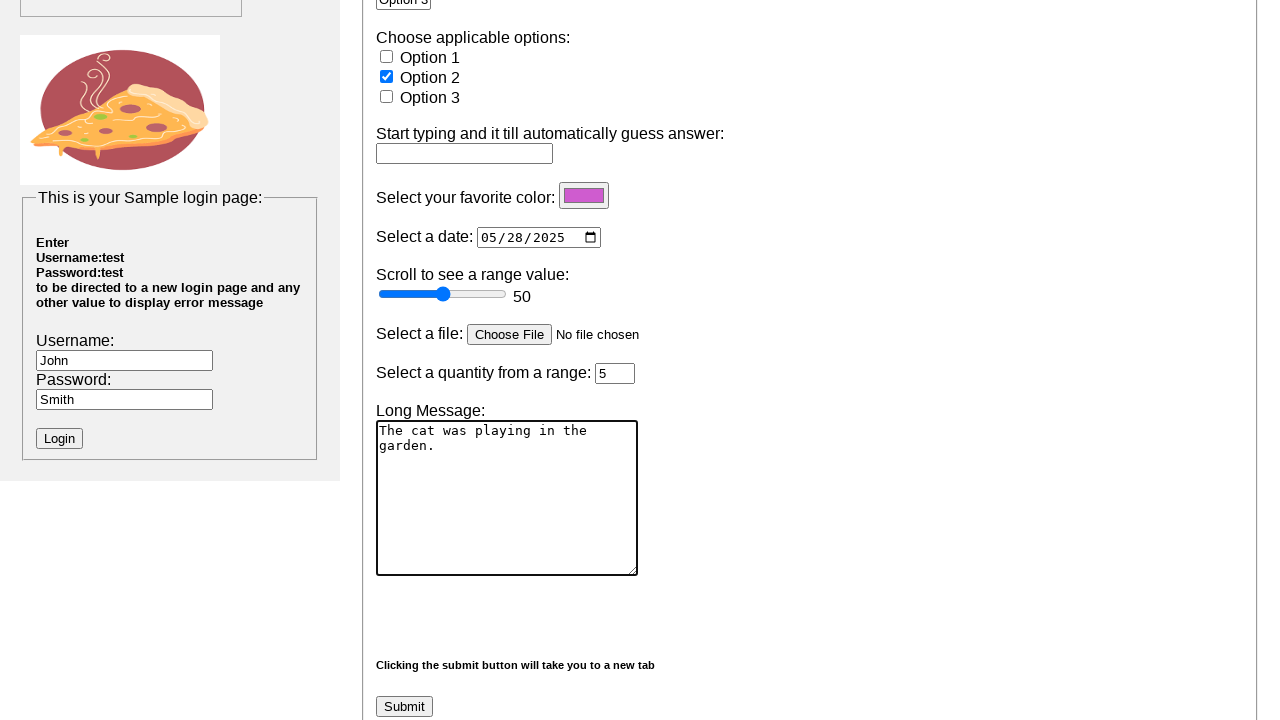

Filled message textarea with multi-line text on textarea[name='message']
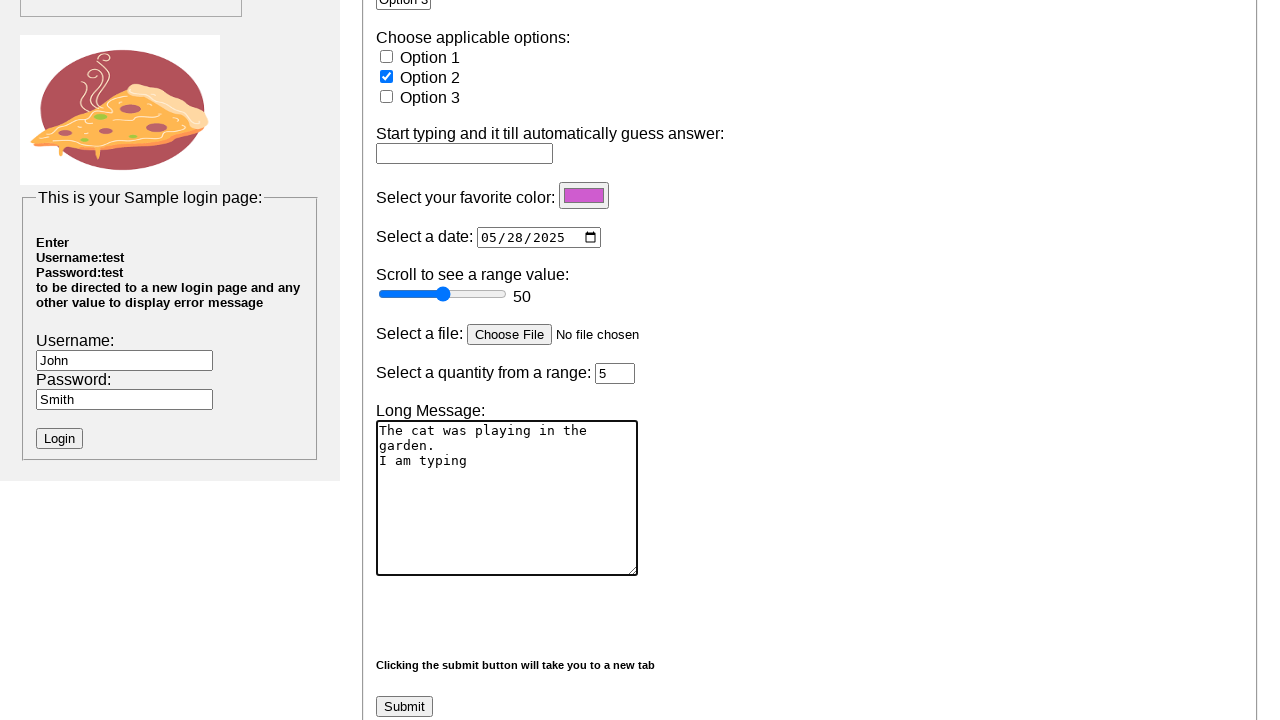

Clicked username field to update at (124, 361) on #uname
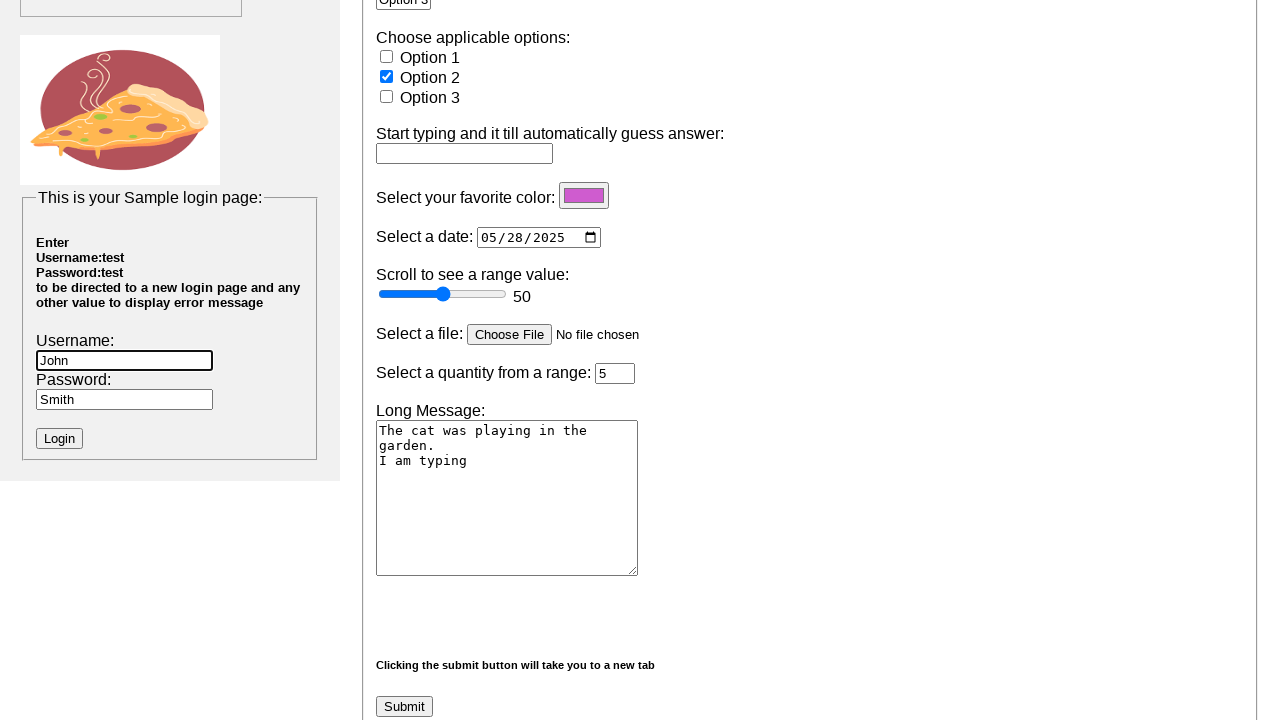

Updated username to 'test' on #uname
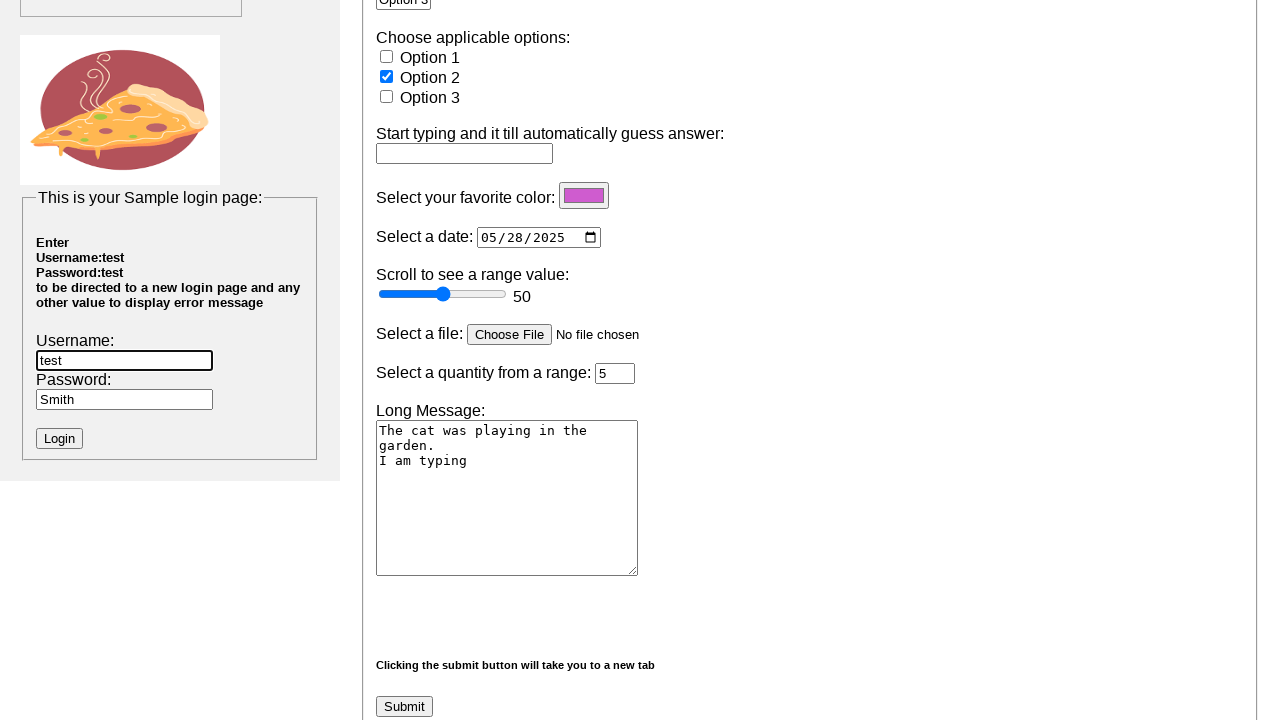

Clicked password field to update at (124, 400) on #pwd
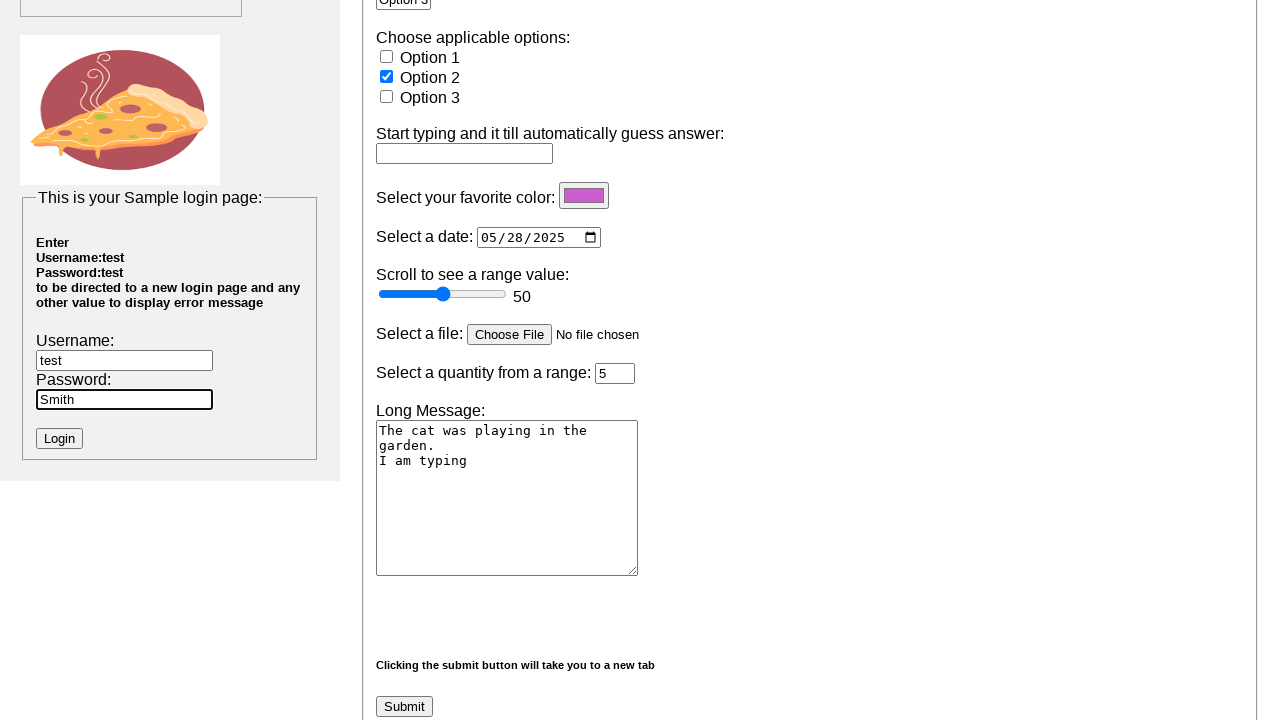

Updated password to 'test' on #pwd
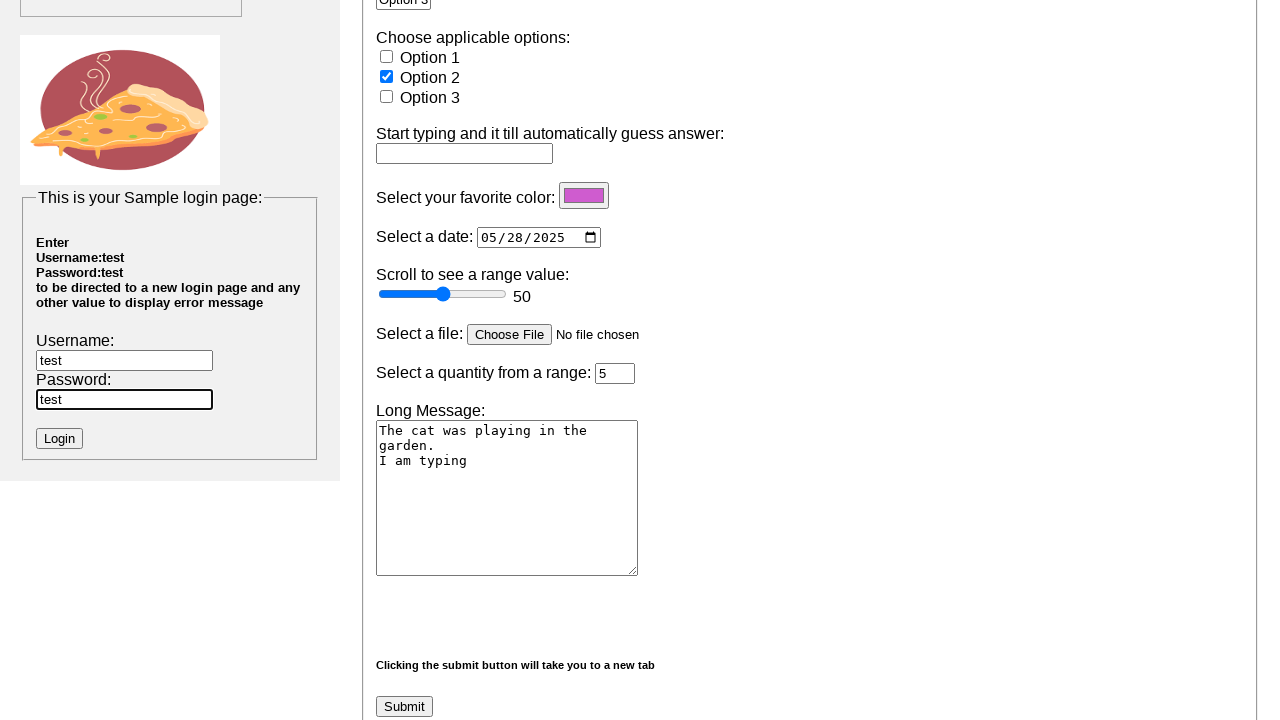

Clicked submit button to submit the form at (60, 439) on input:nth-child(10)
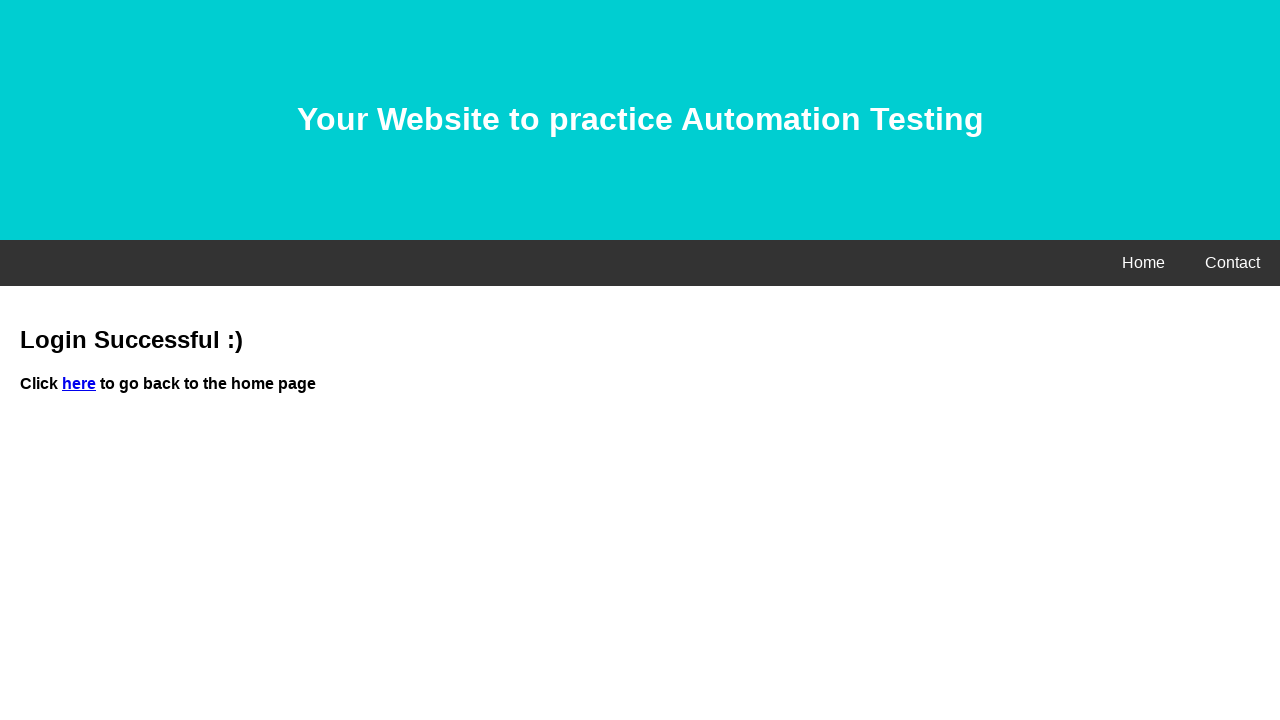

Clicked main area at (640, 360) on .main
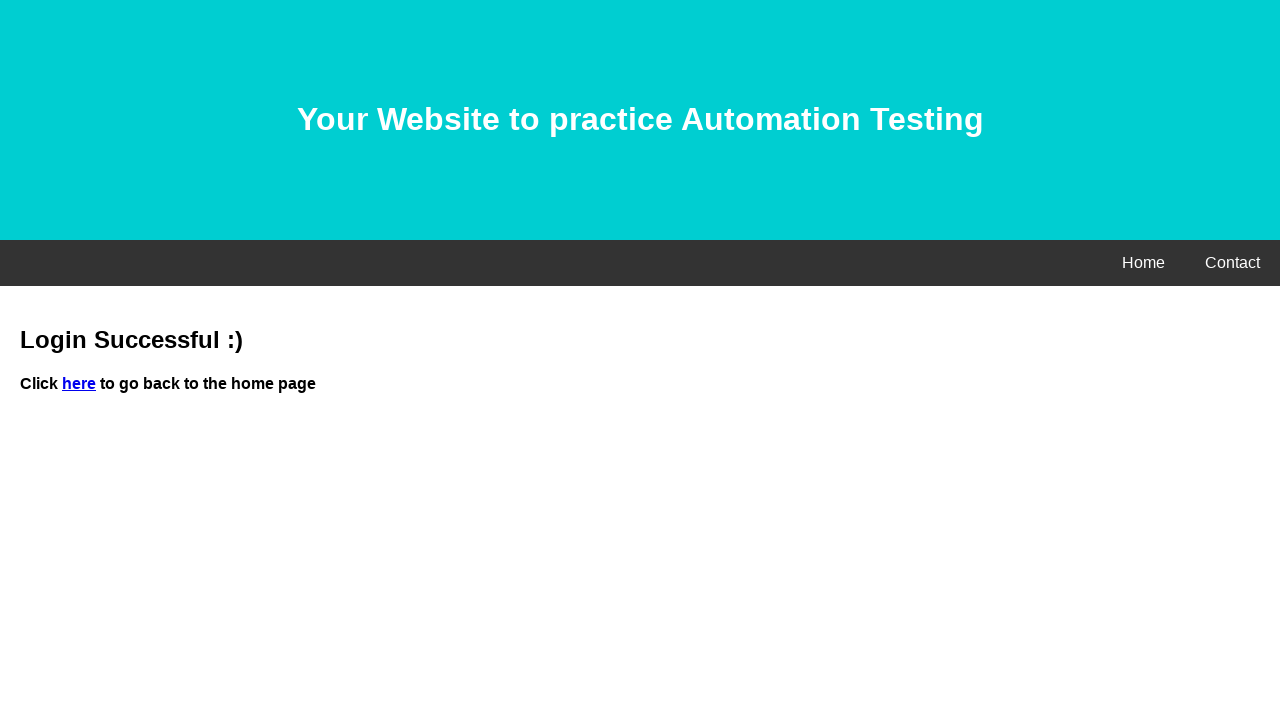

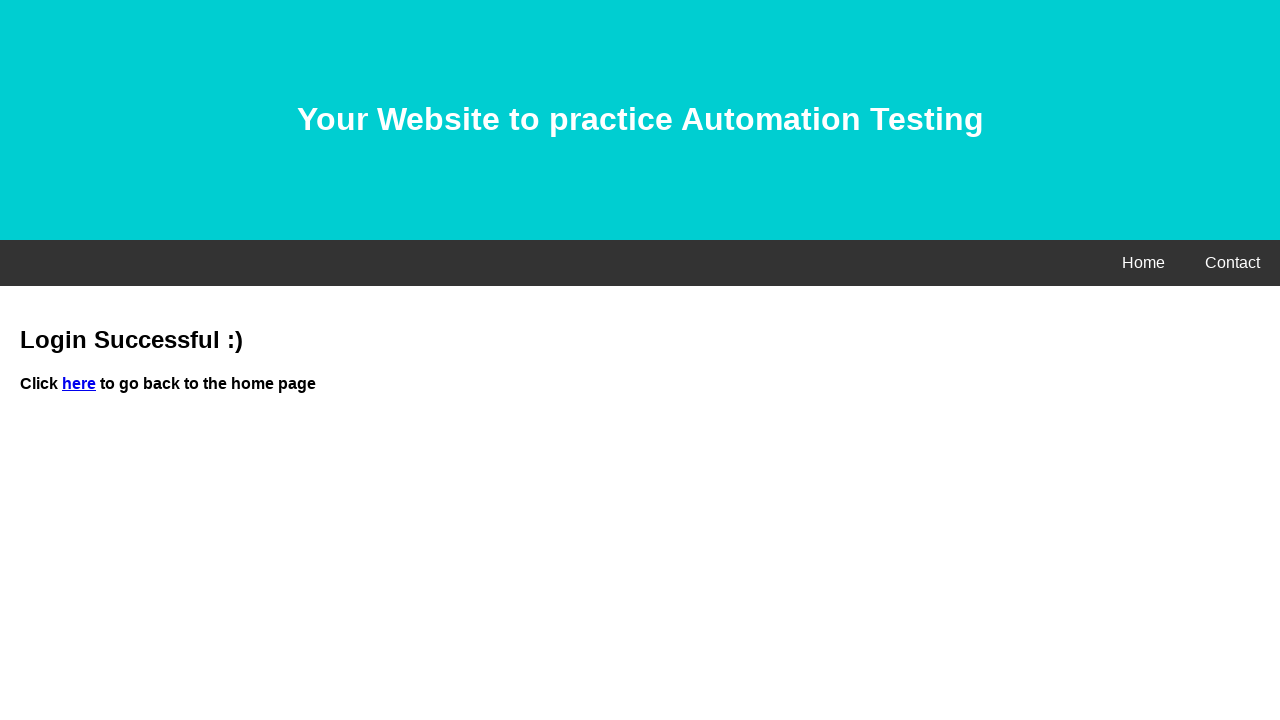